Tests form validation by submitting with an invalid negative number, expecting an error alert to appear.

Starting URL: https://sauce-form.vercel.app/

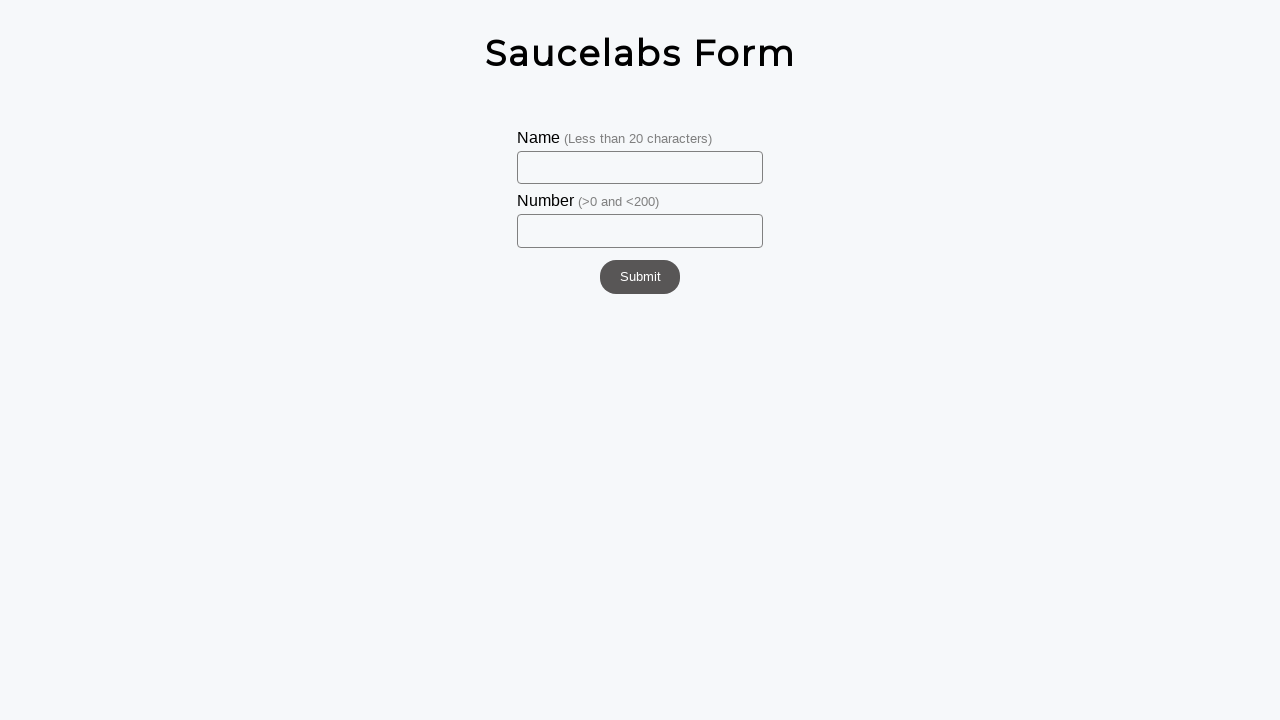

Filled name field with 'Pedro' on #name
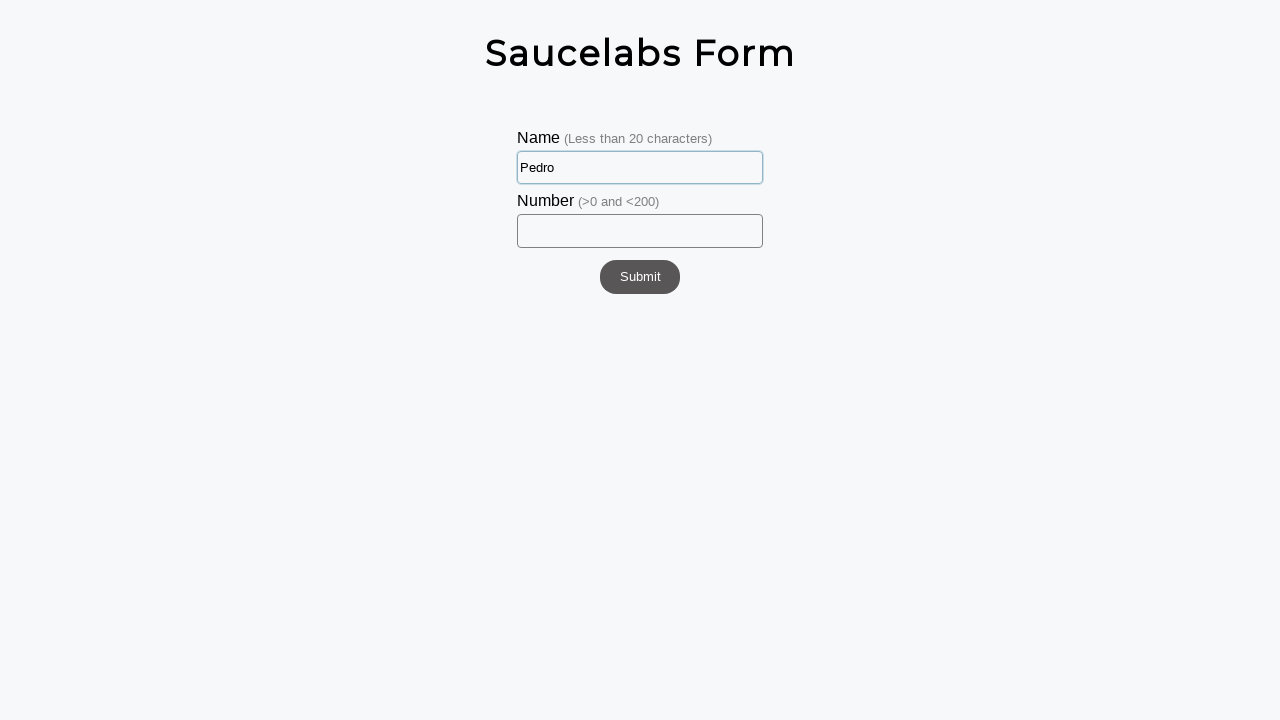

Filled number field with invalid negative number '-1' on #number
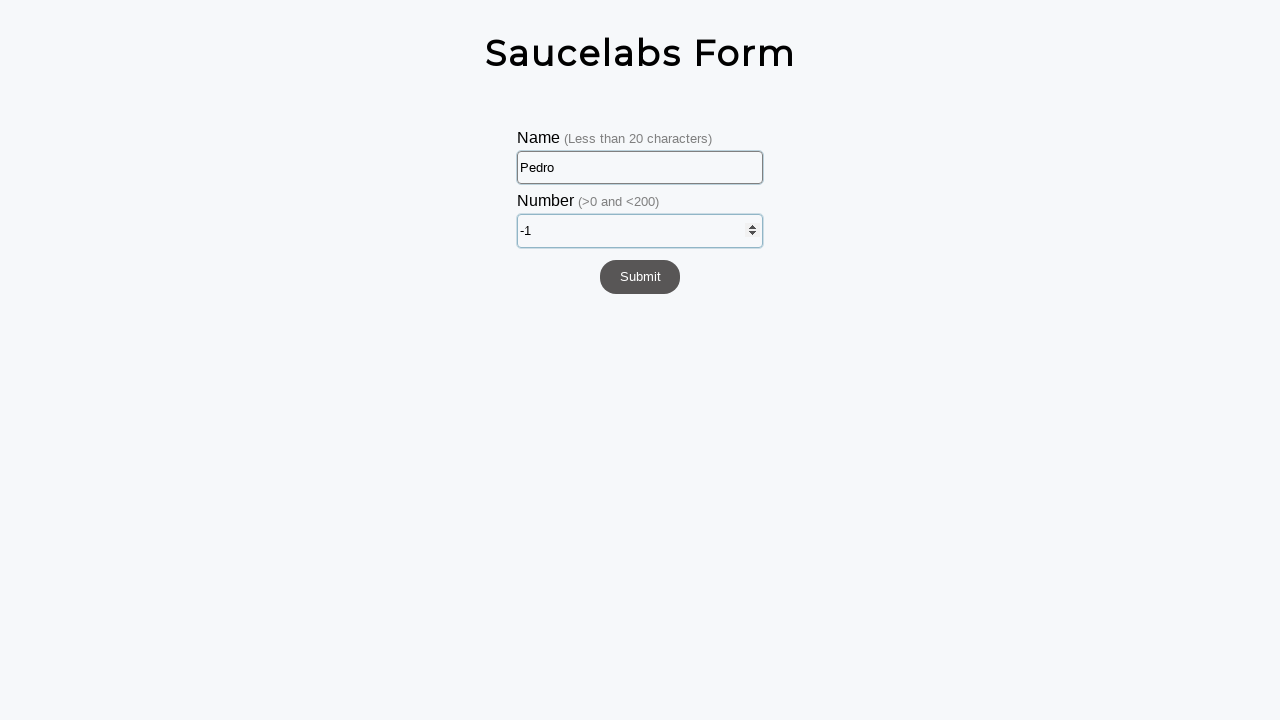

Clicked submit button to trigger form validation at (640, 277) on #submit
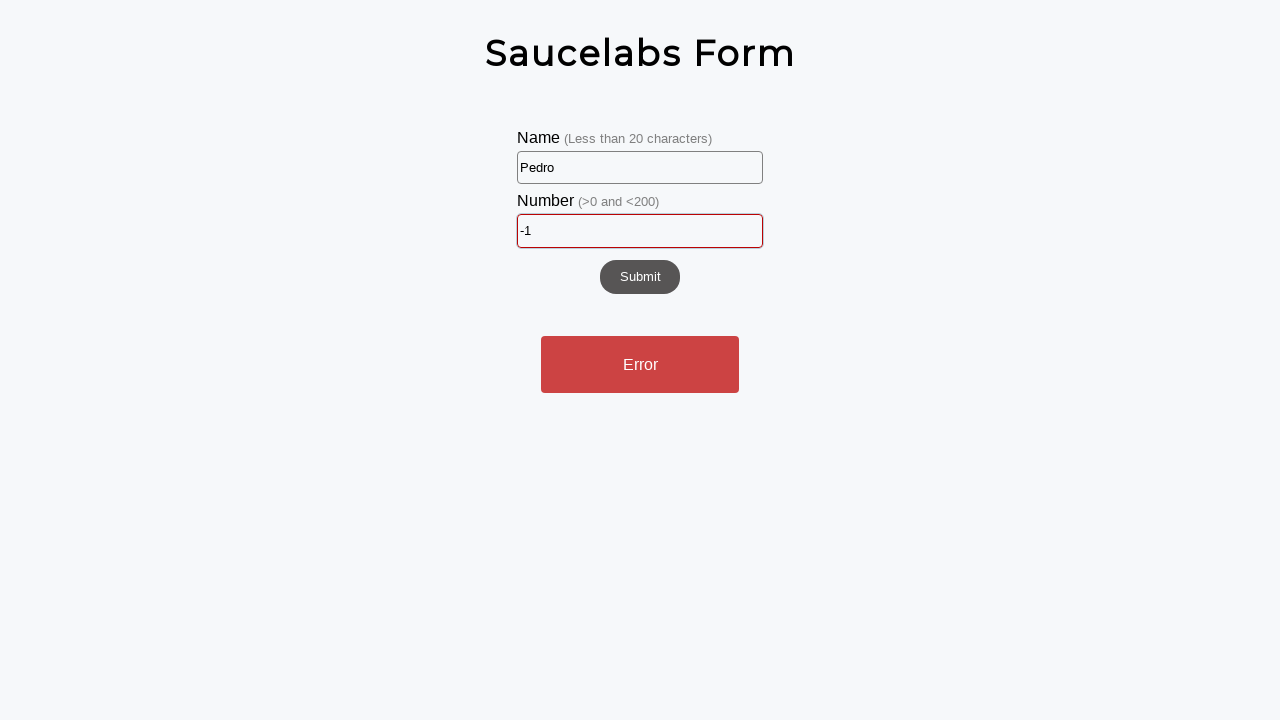

Error alert appeared confirming form validation failed
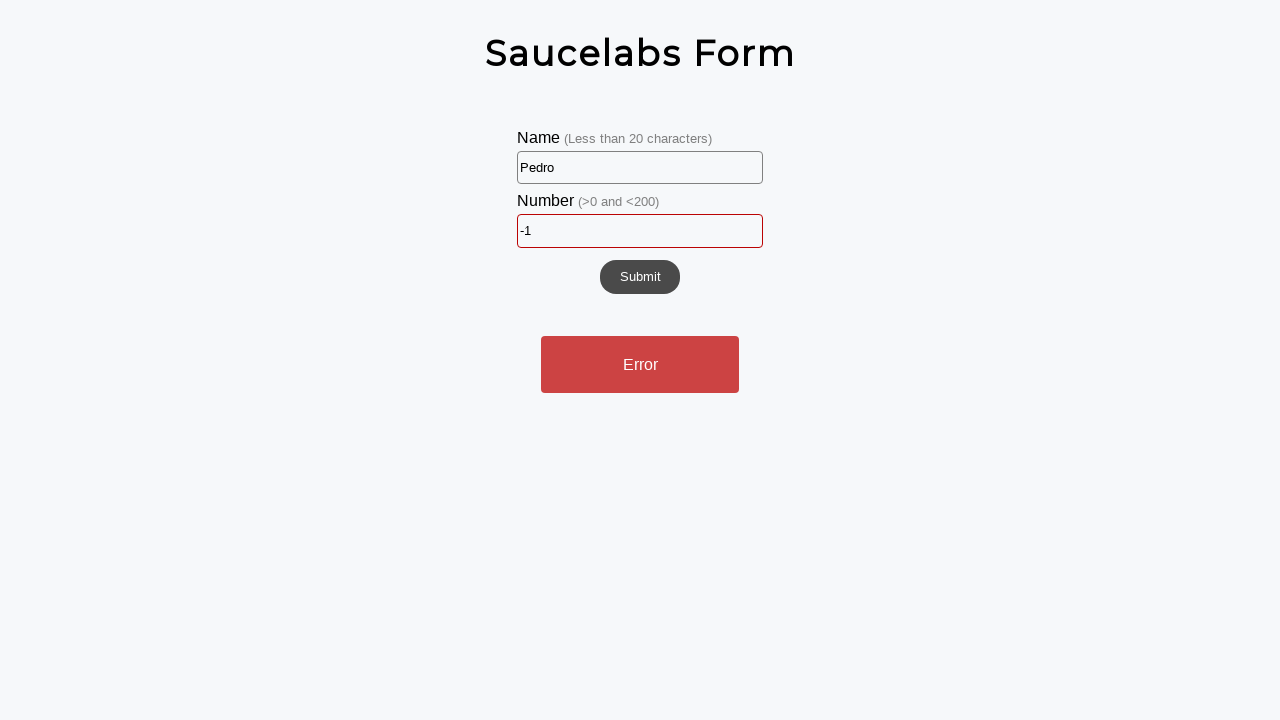

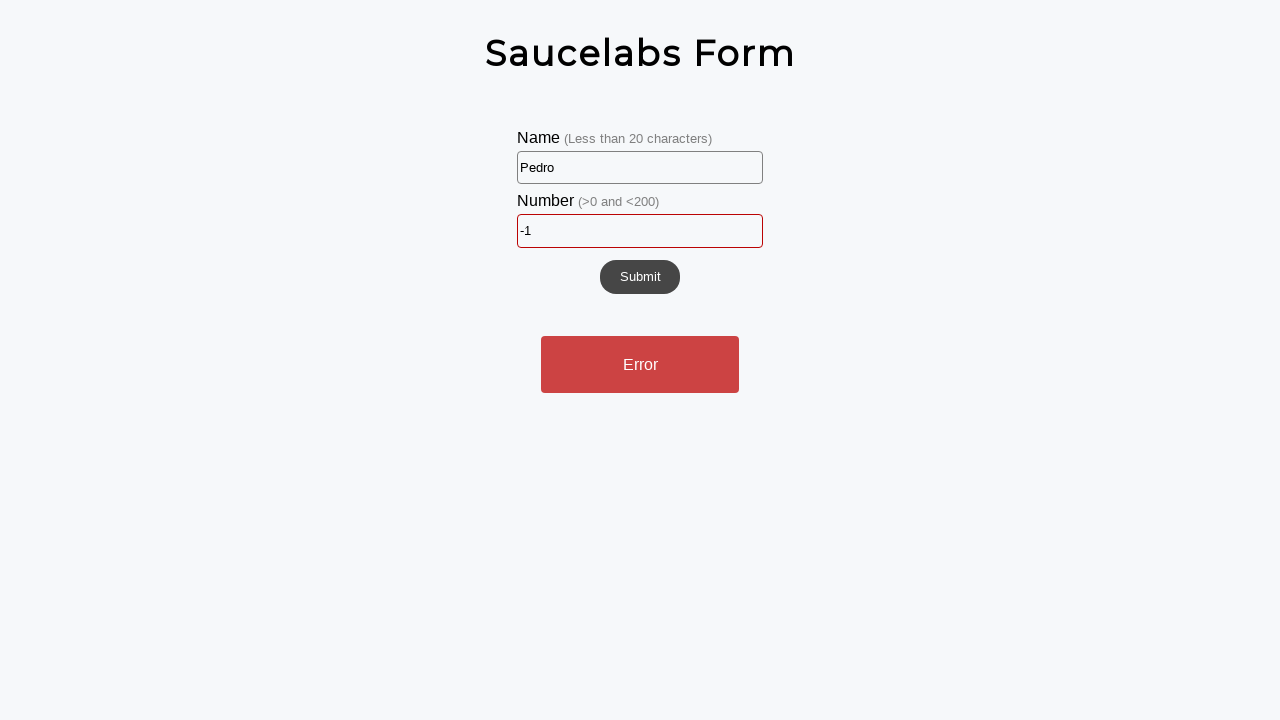